Tests sending keys to a designated element by first clicking the body, then typing directly into a specific text field

Starting URL: https://www.selenium.dev/selenium/web/single_text_input.html

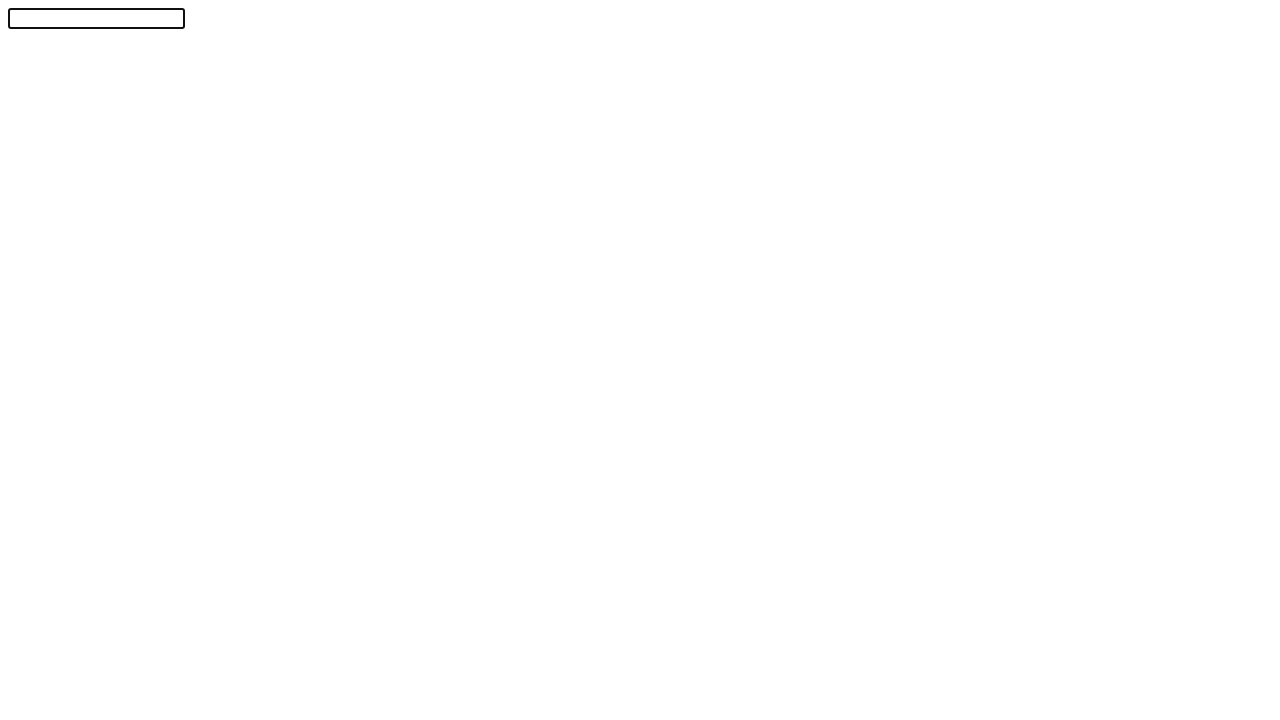

Clicked body to remove focus from text field at (640, 356) on body
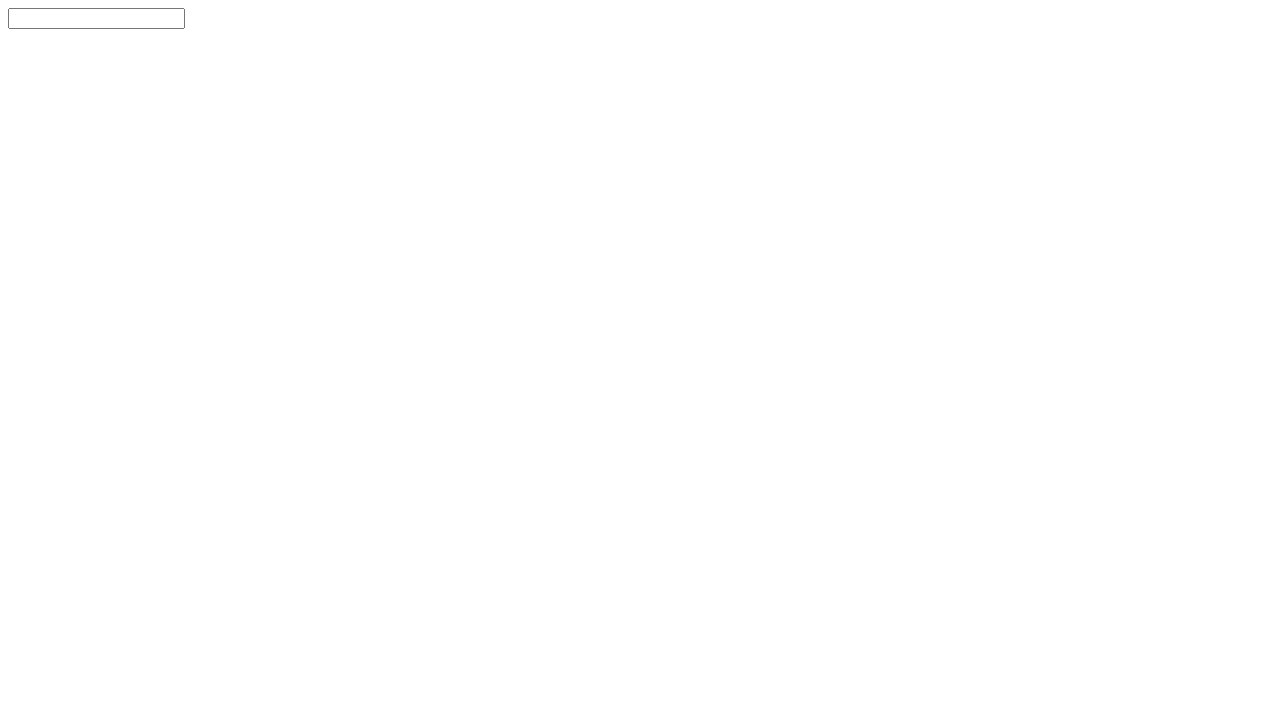

Filled text input field with 'Selenium!' on #textInput
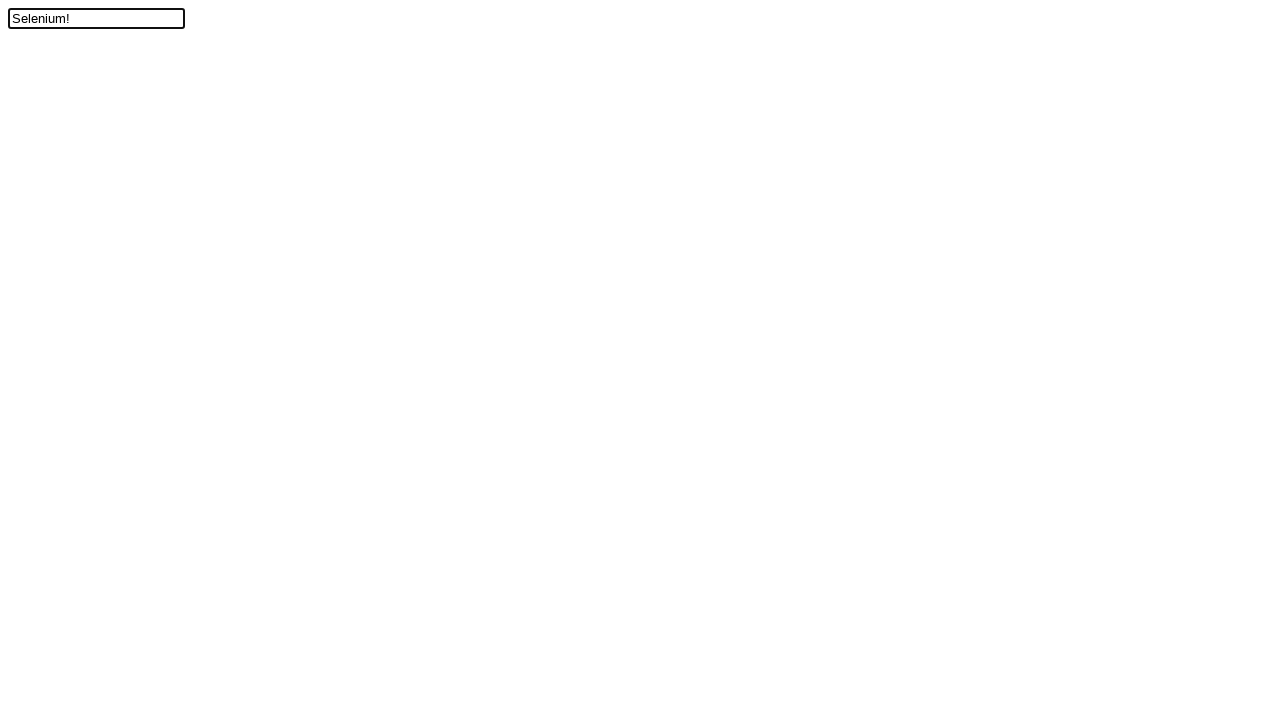

Located the text input field
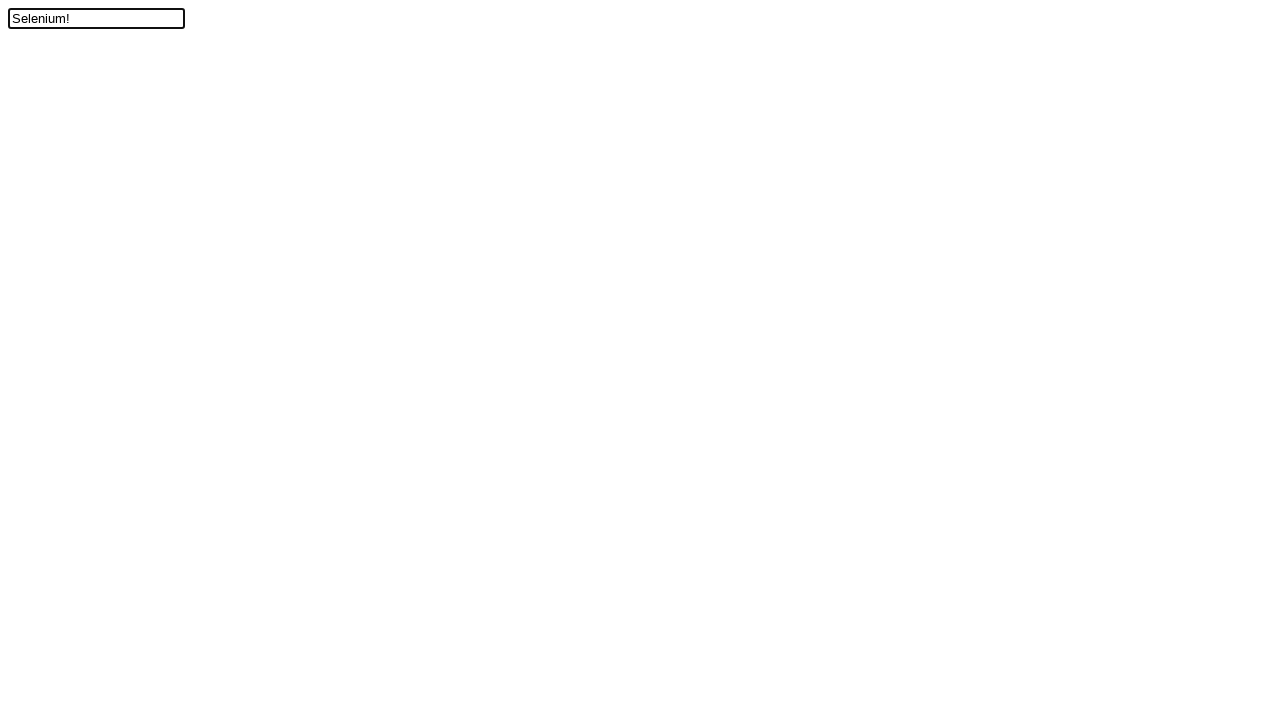

Waited for text field to be ready
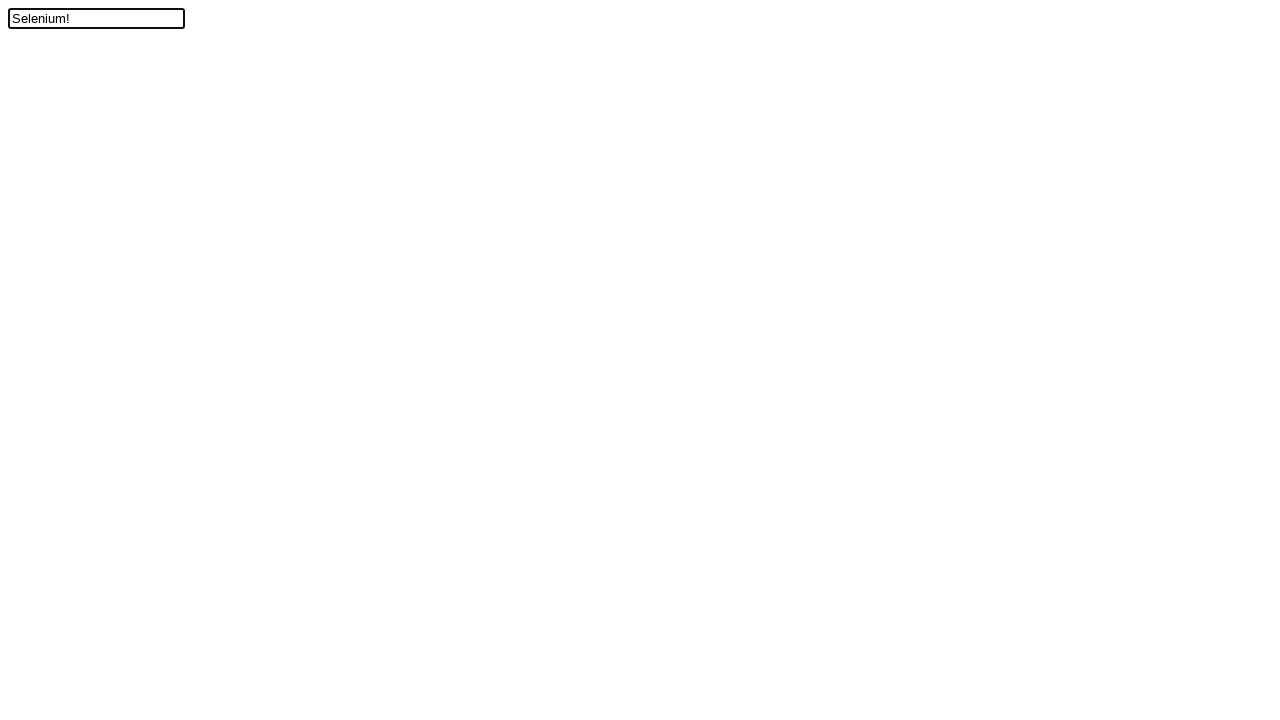

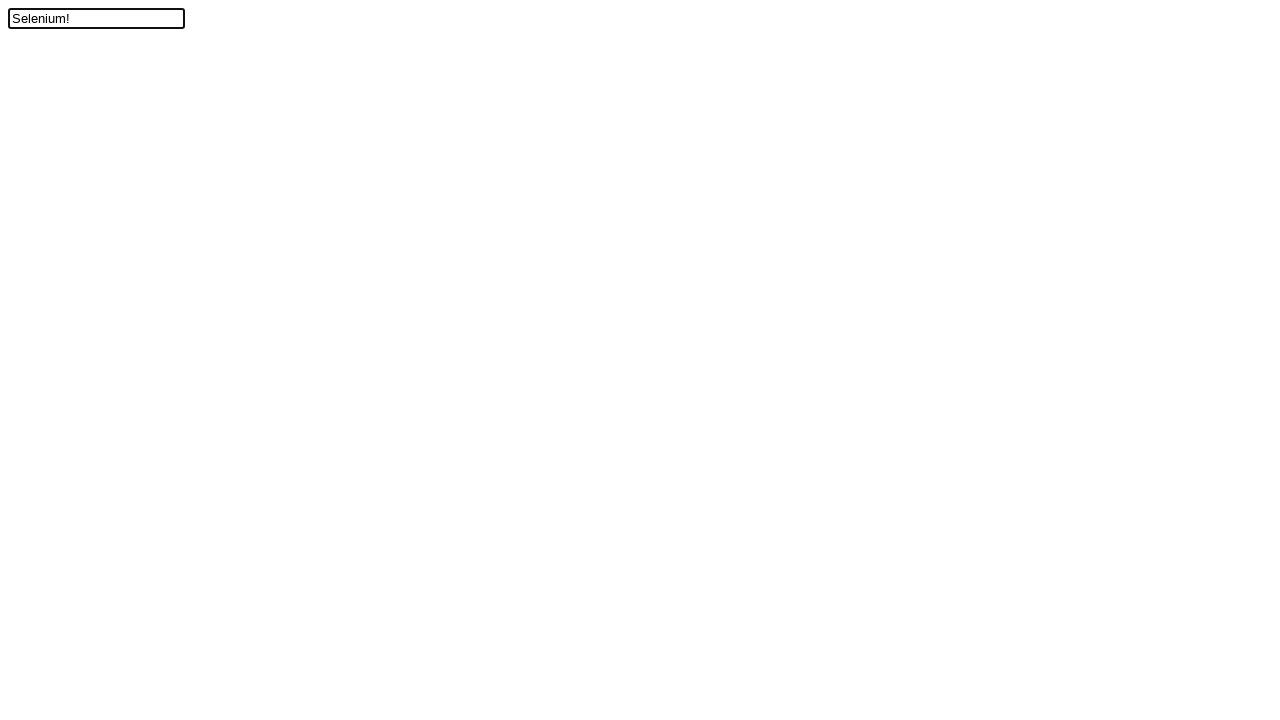